Navigates to a form page and clicks on the navbar brand link to return to the homepage

Starting URL: https://formy-project.herokuapp.com/form

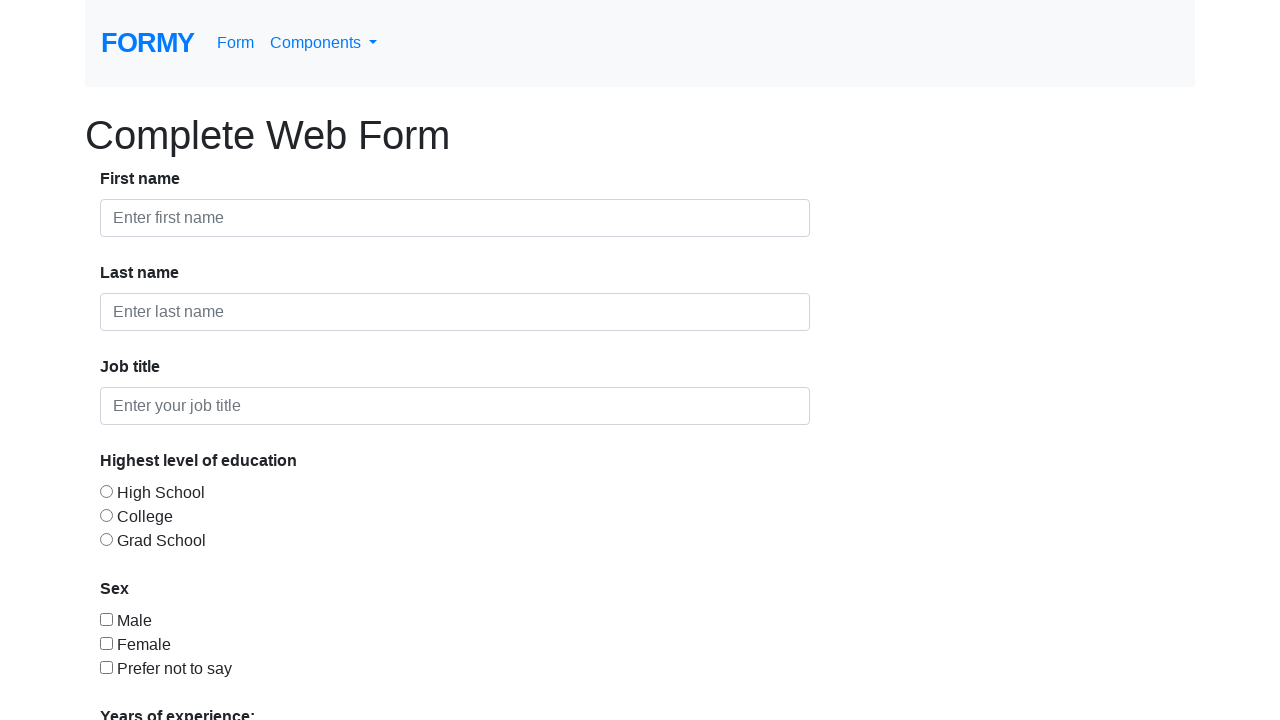

Navigated to form page at https://formy-project.herokuapp.com/form
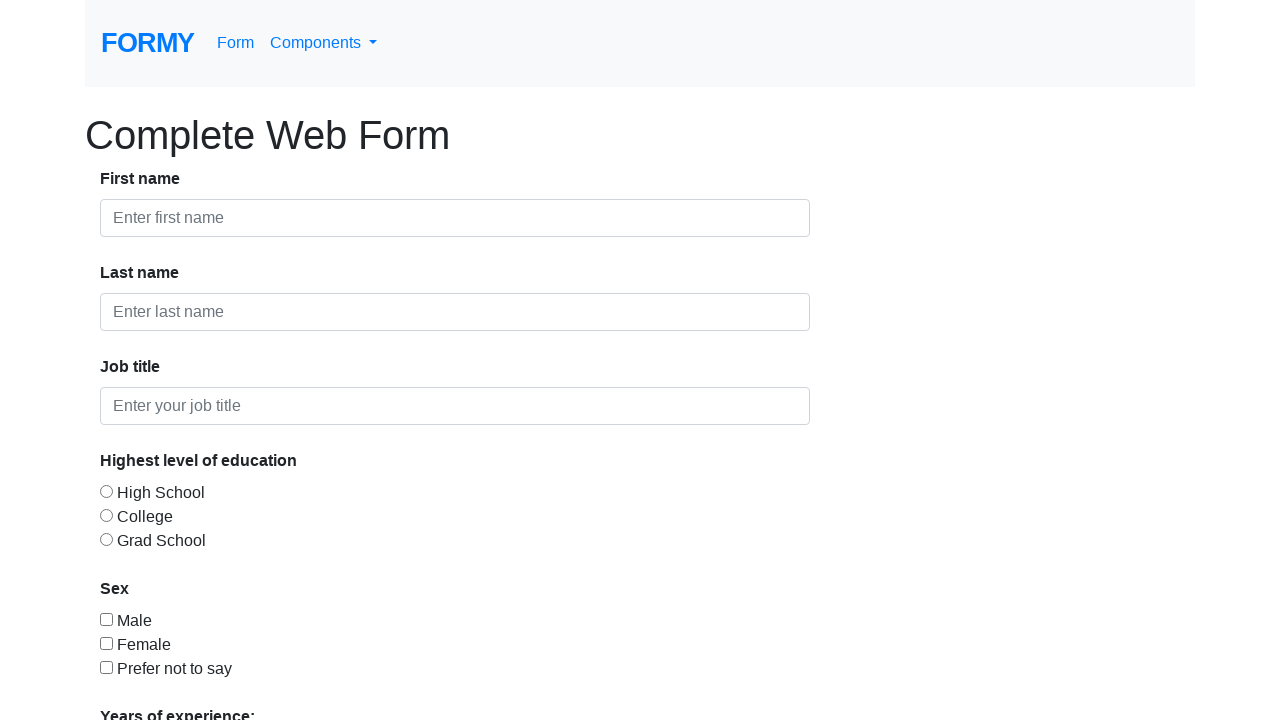

Clicked navbar brand link to return to homepage at (148, 43) on .navbar-brand
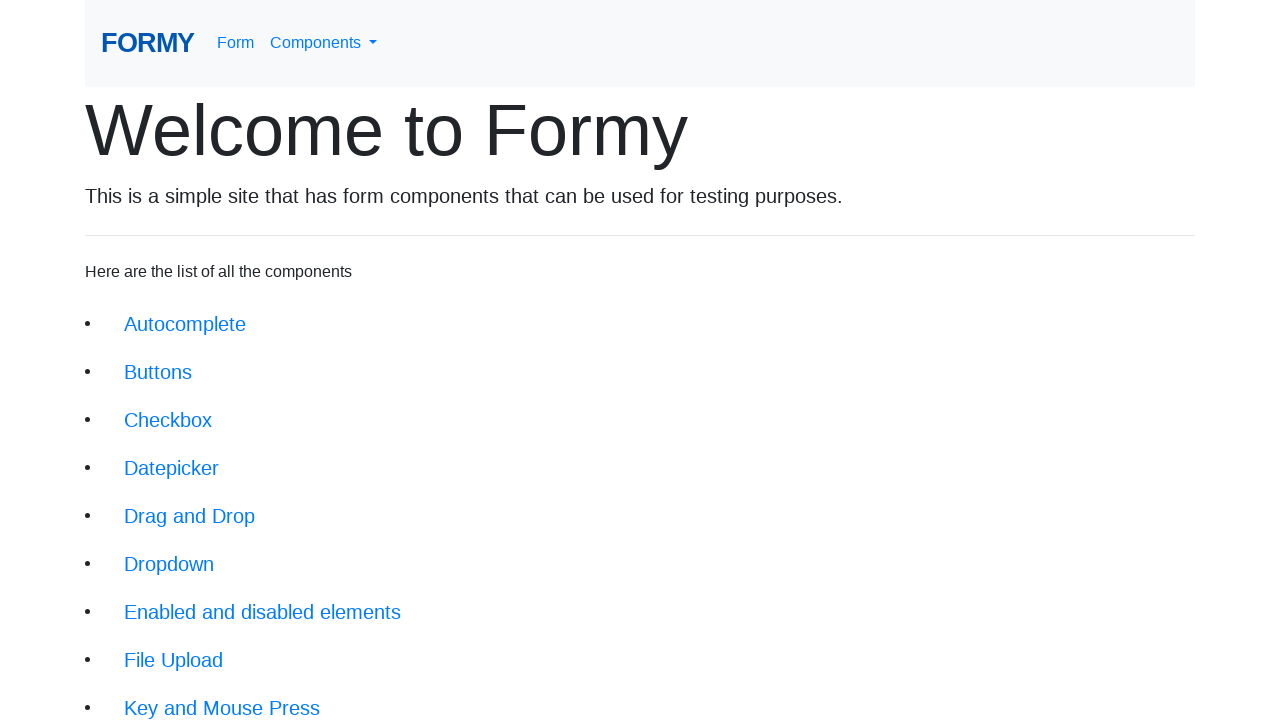

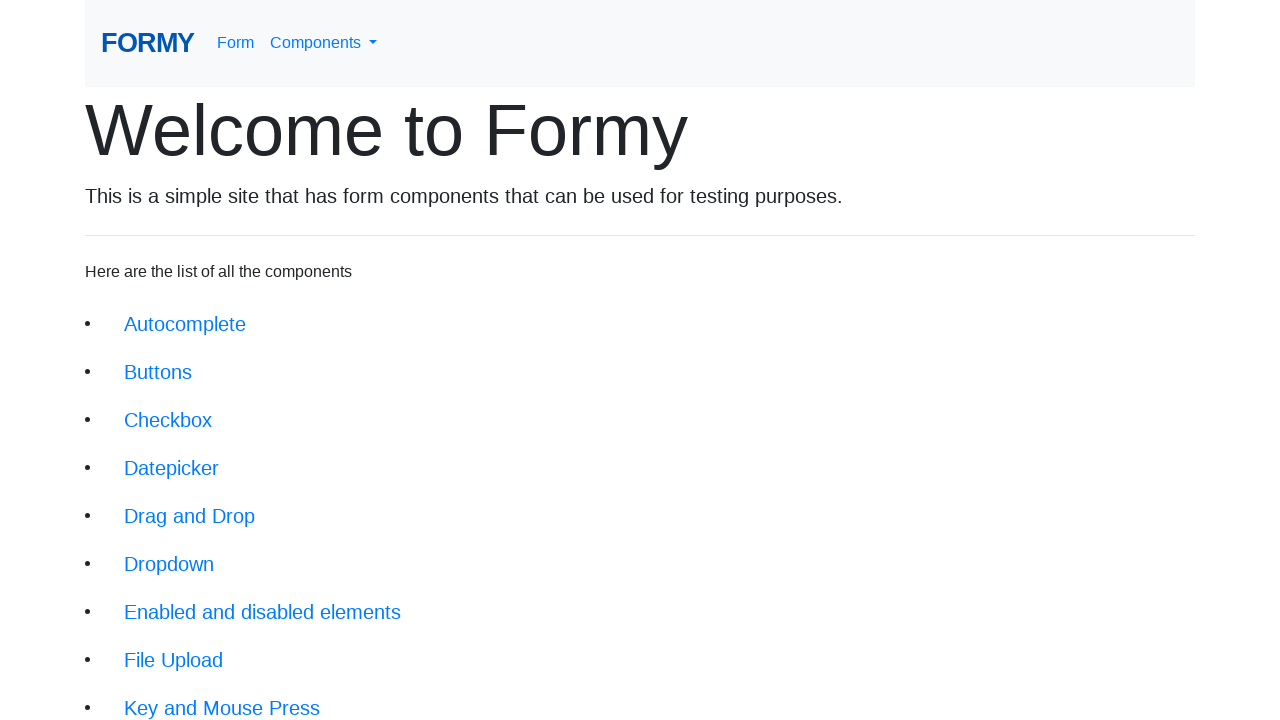